Tests the contact us form submission by filling in name, email, subject, and message fields, then clicking the submit button.

Starting URL: https://automationexercise.com/contact_us

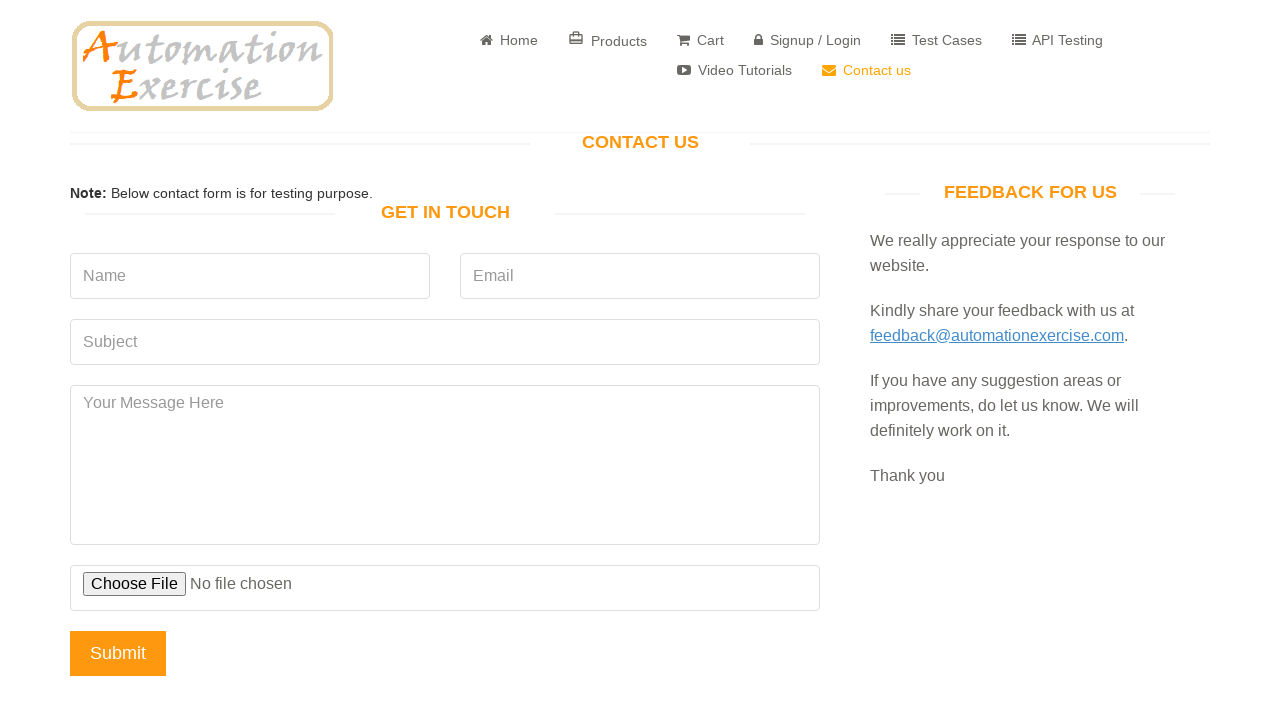

Filled name field with 'Marcus Thompson' on input[name='name']
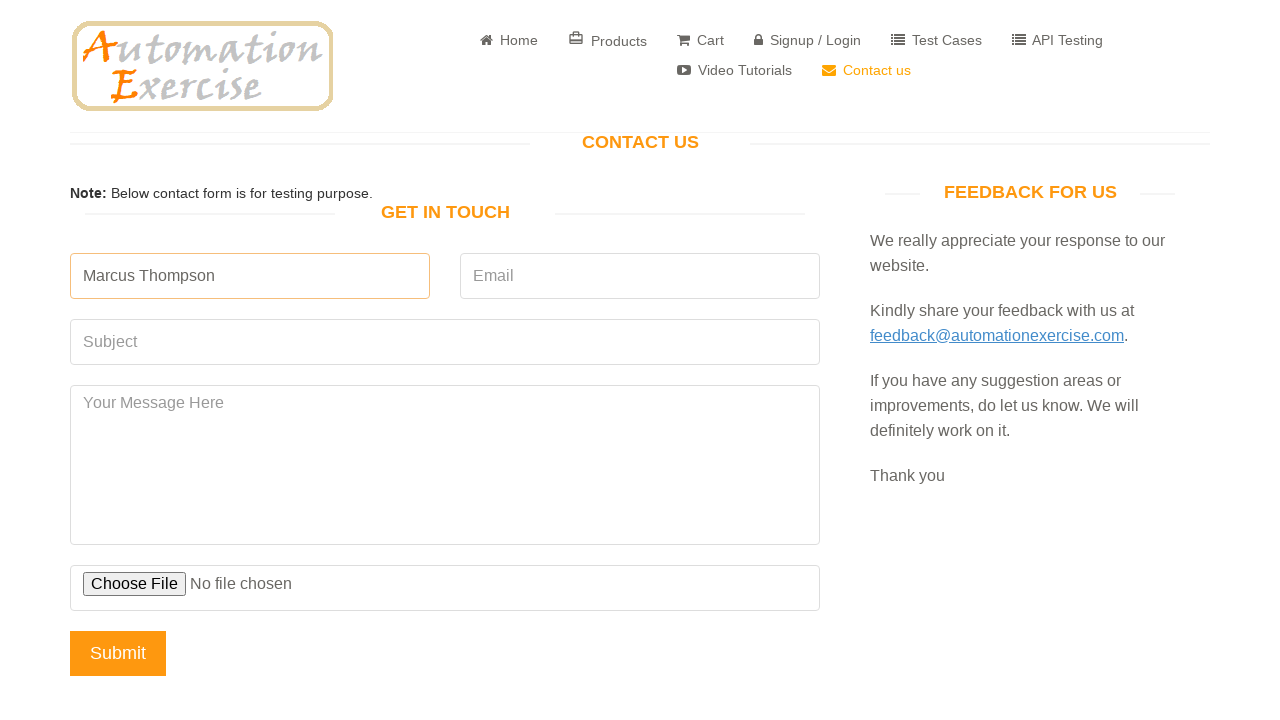

Filled email field with 'marcus.thompson@example.com' on input[name='email']
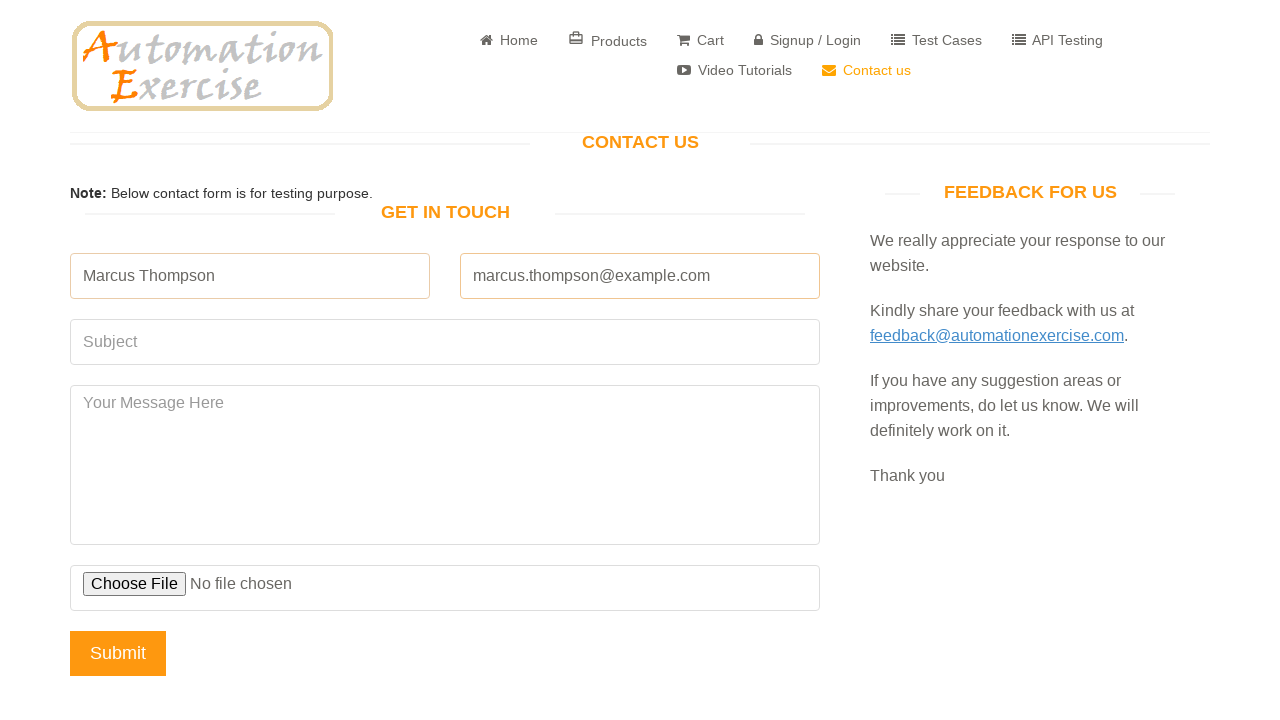

Filled subject field with 'Product Inquiry' on input[name='subject']
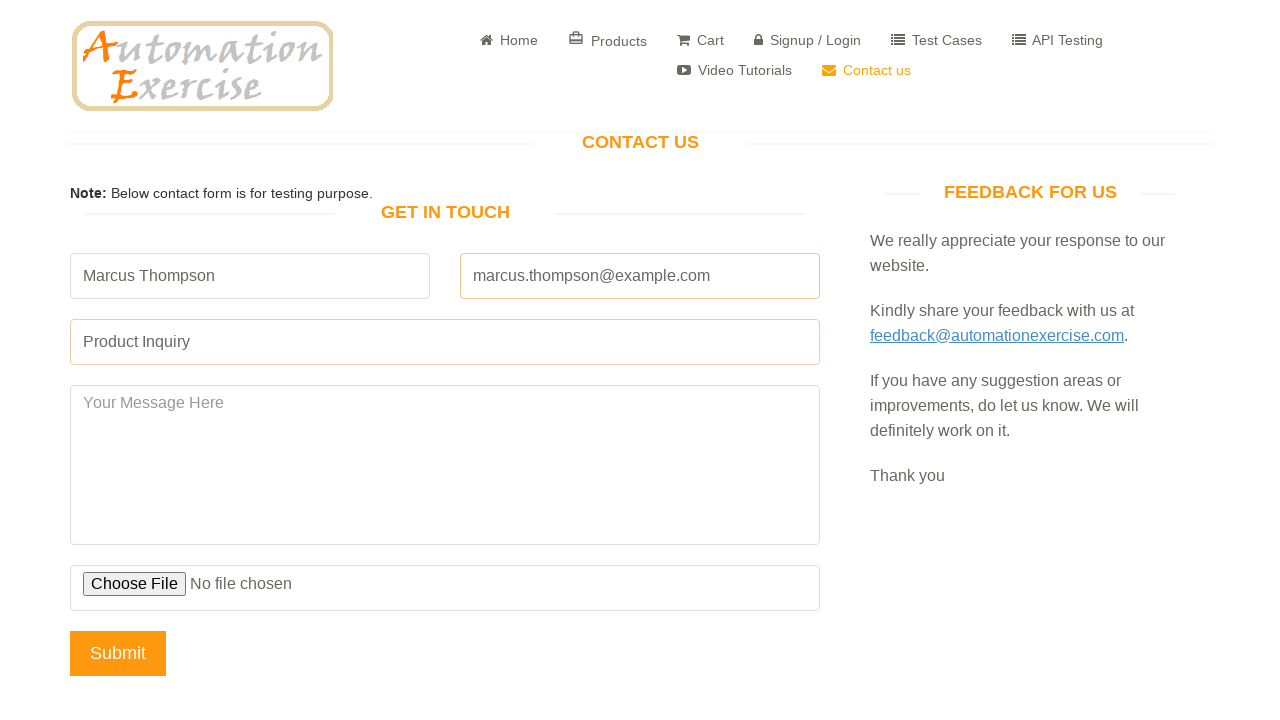

Filled message field with product inquiry text on #message
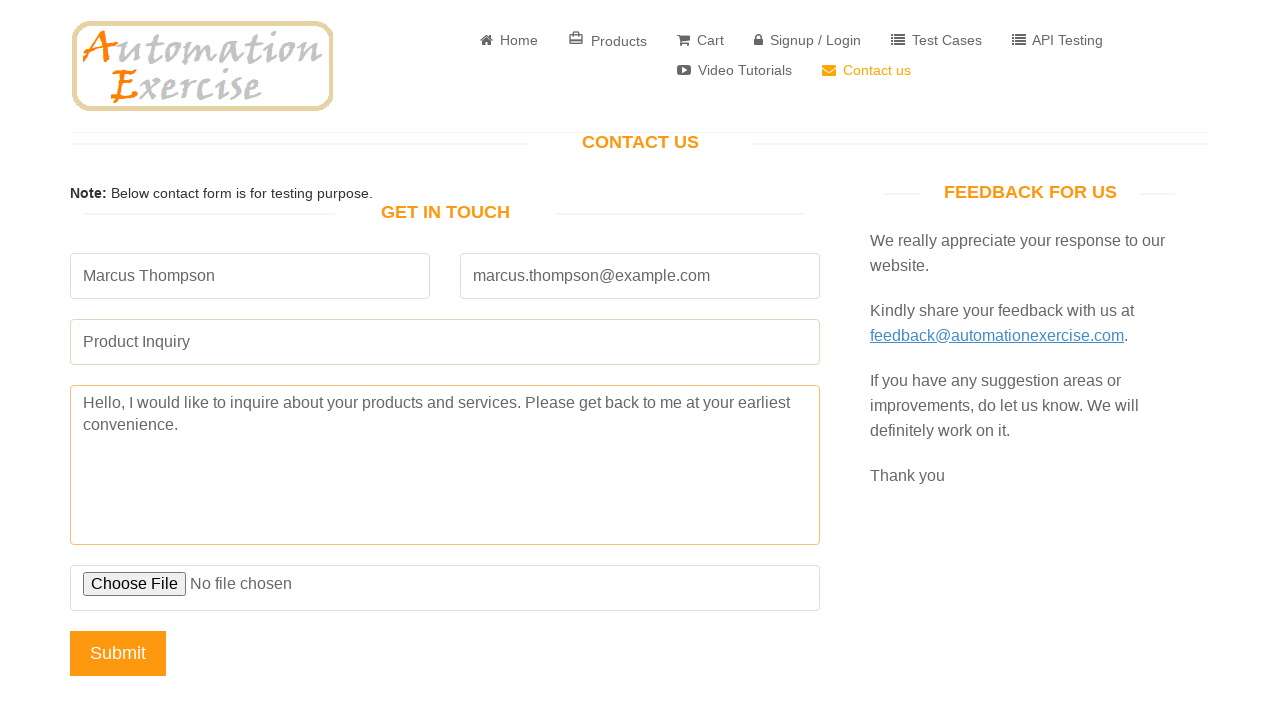

Clicked submit button to send contact form at (118, 653) on input[name='submit']
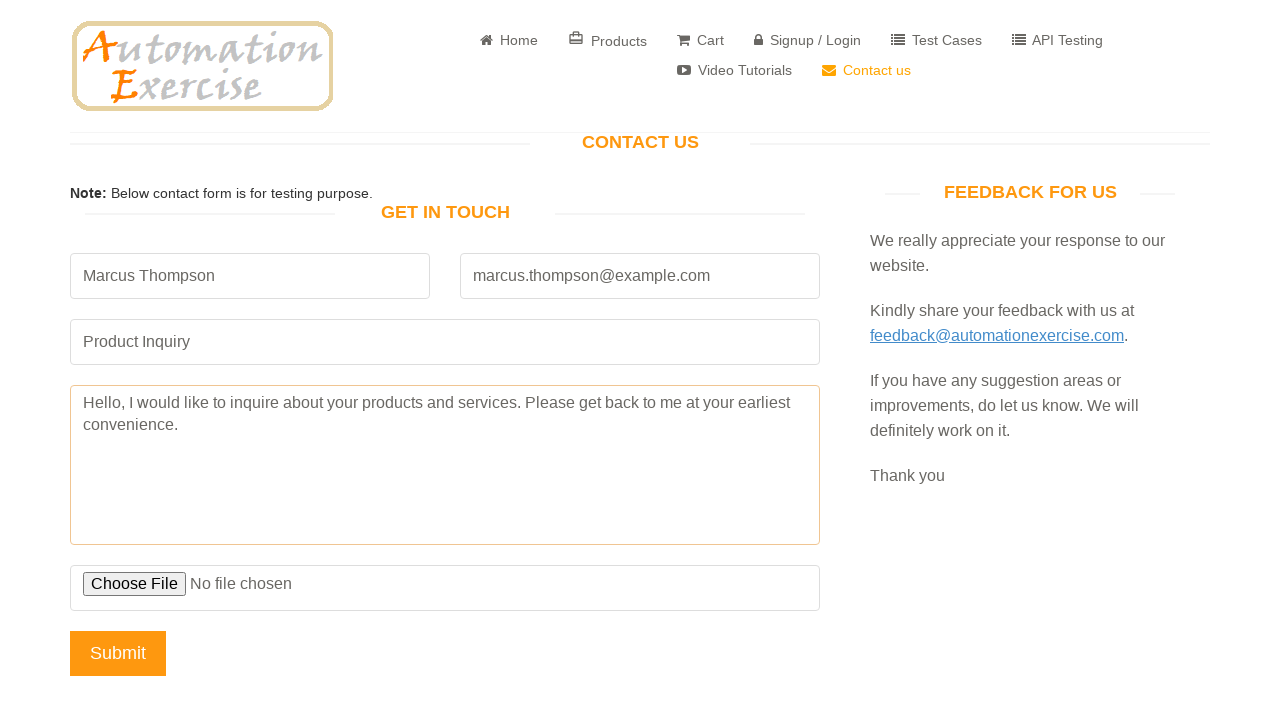

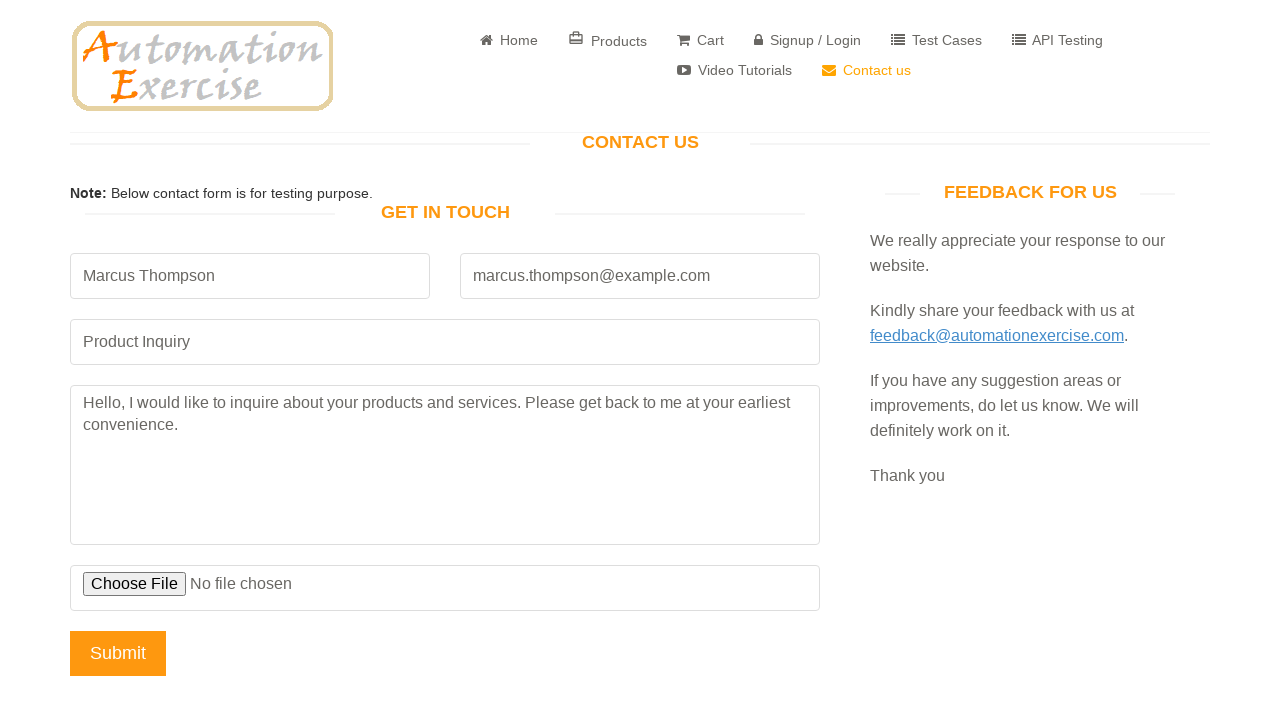